Fills the text box form, submits it, and verifies the submitted form displays the correct information

Starting URL: https://demoqa.com/elements

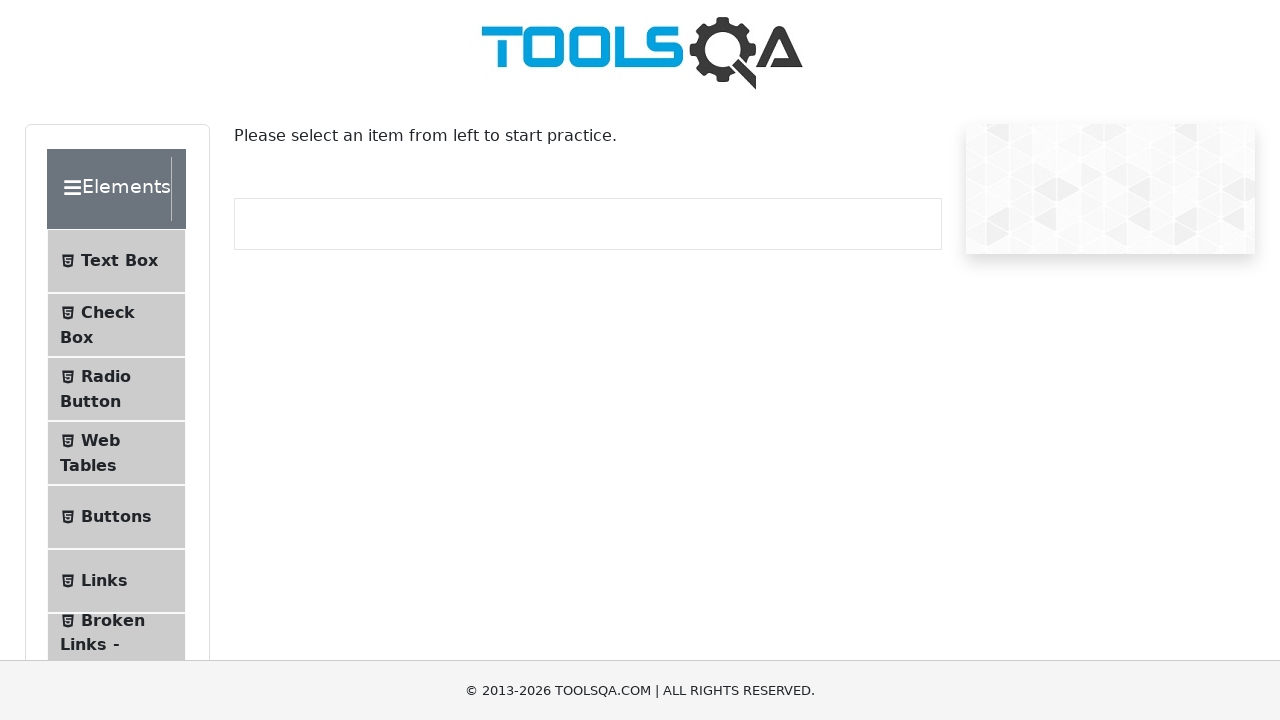

Clicked on Text Box in the sidebar at (119, 261) on text=Text Box
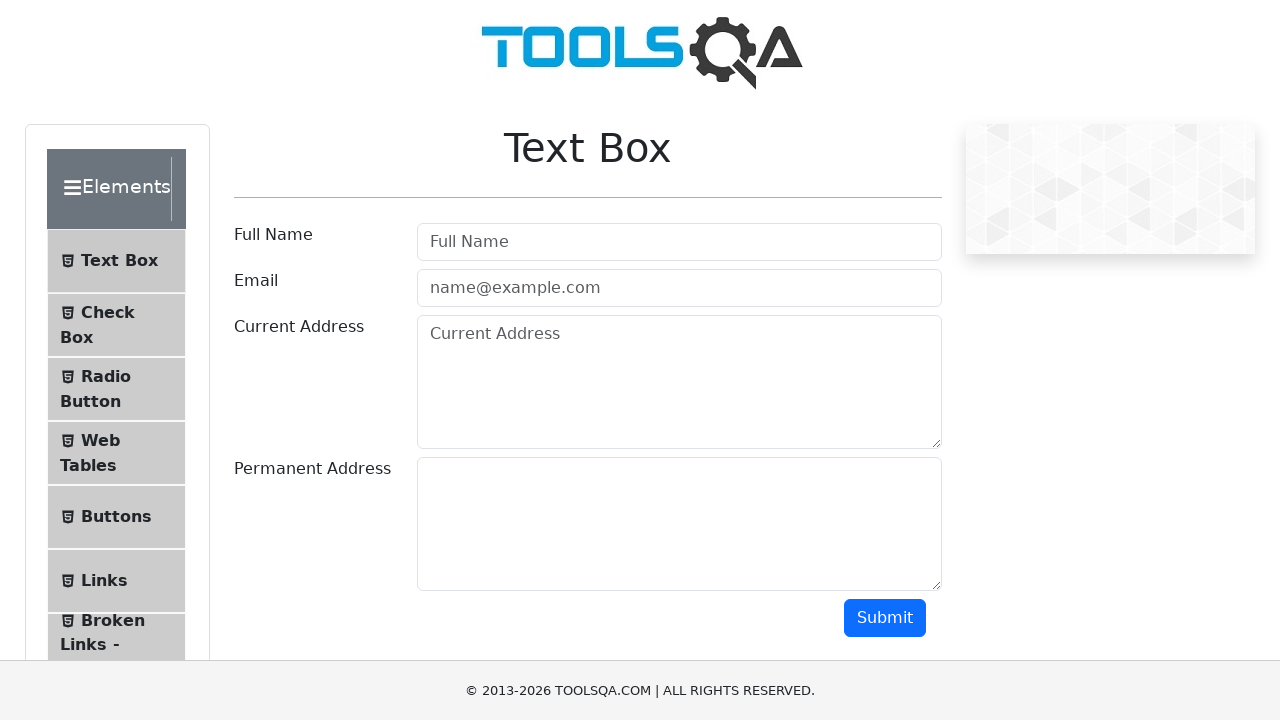

Filled userName field with 'Jane Doe' on #userName
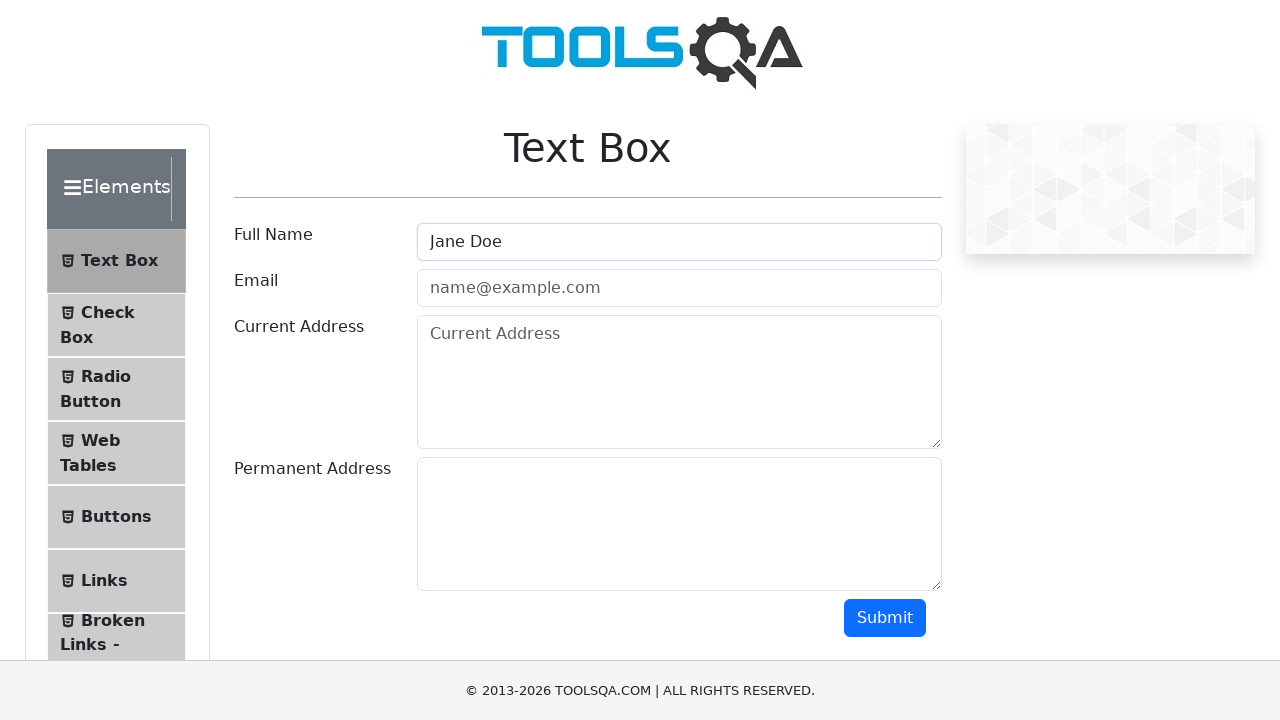

Filled userEmail field with 'jane.doe@testmail.com' on #userEmail
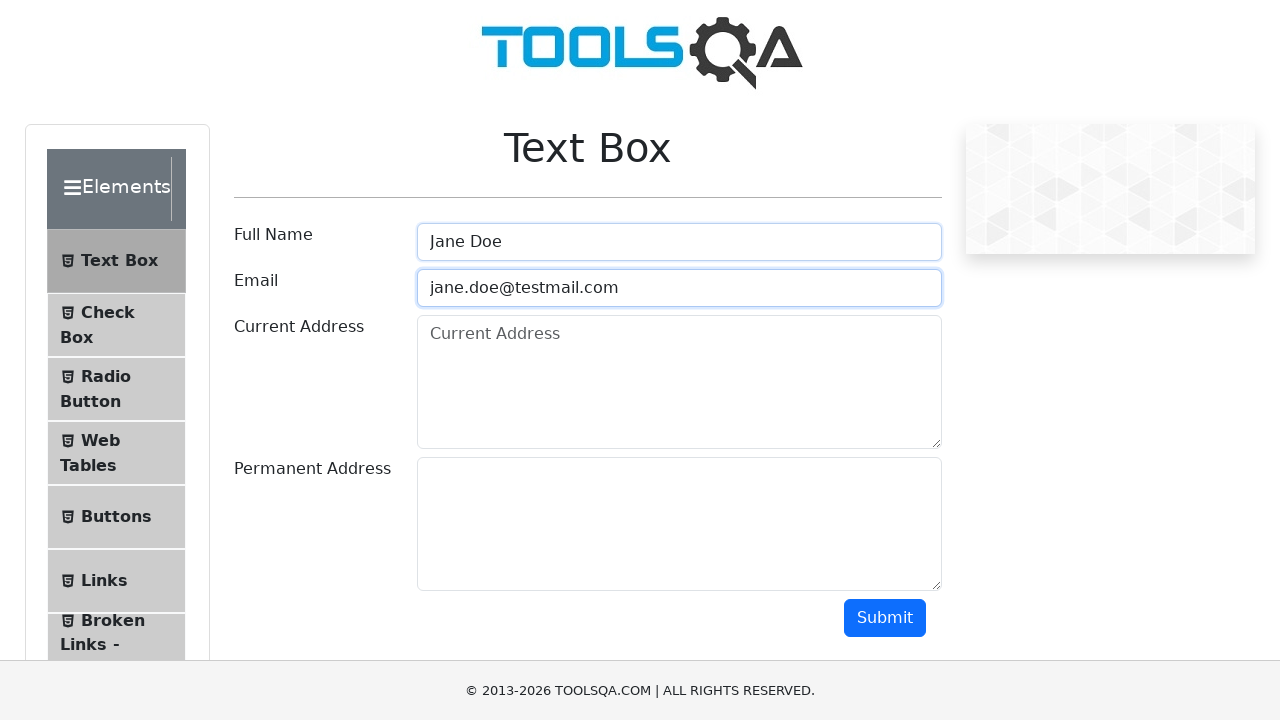

Filled currentAddress field with '789 Pine Road, Chicago, IL 60601' on #currentAddress
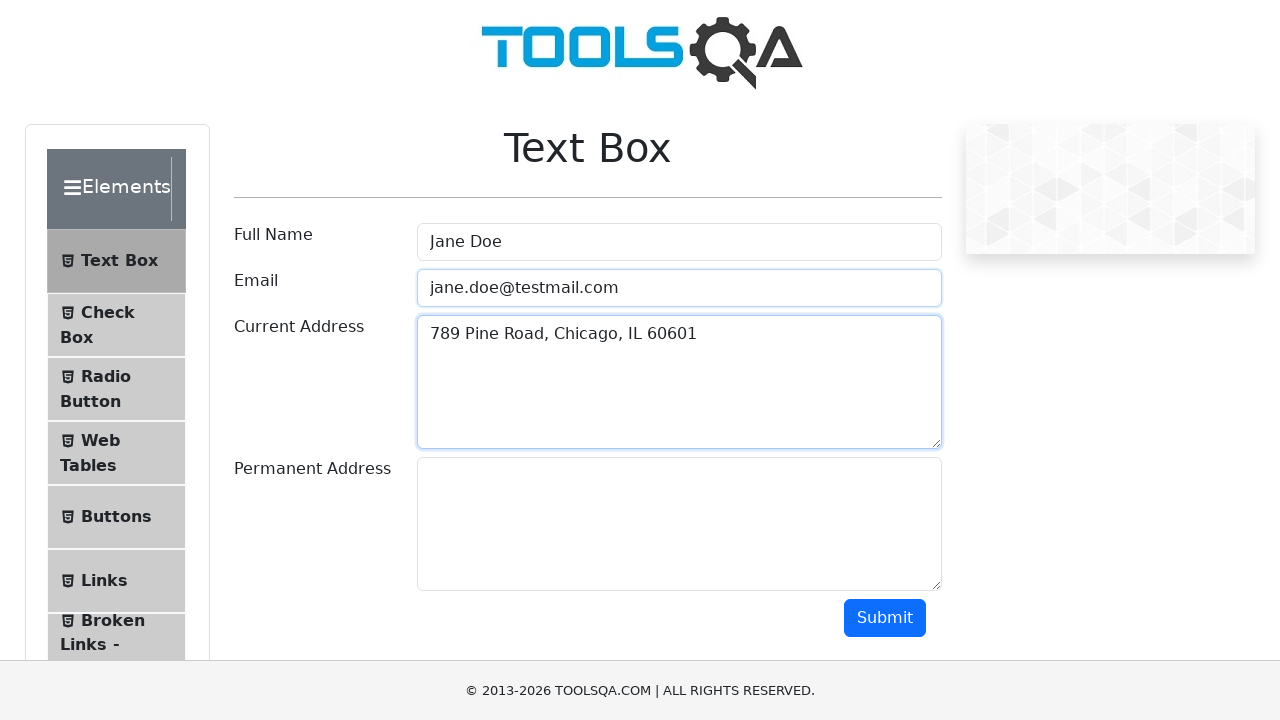

Filled permanentAddress field with '321 Elm Street, Houston, TX 77001' on #permanentAddress
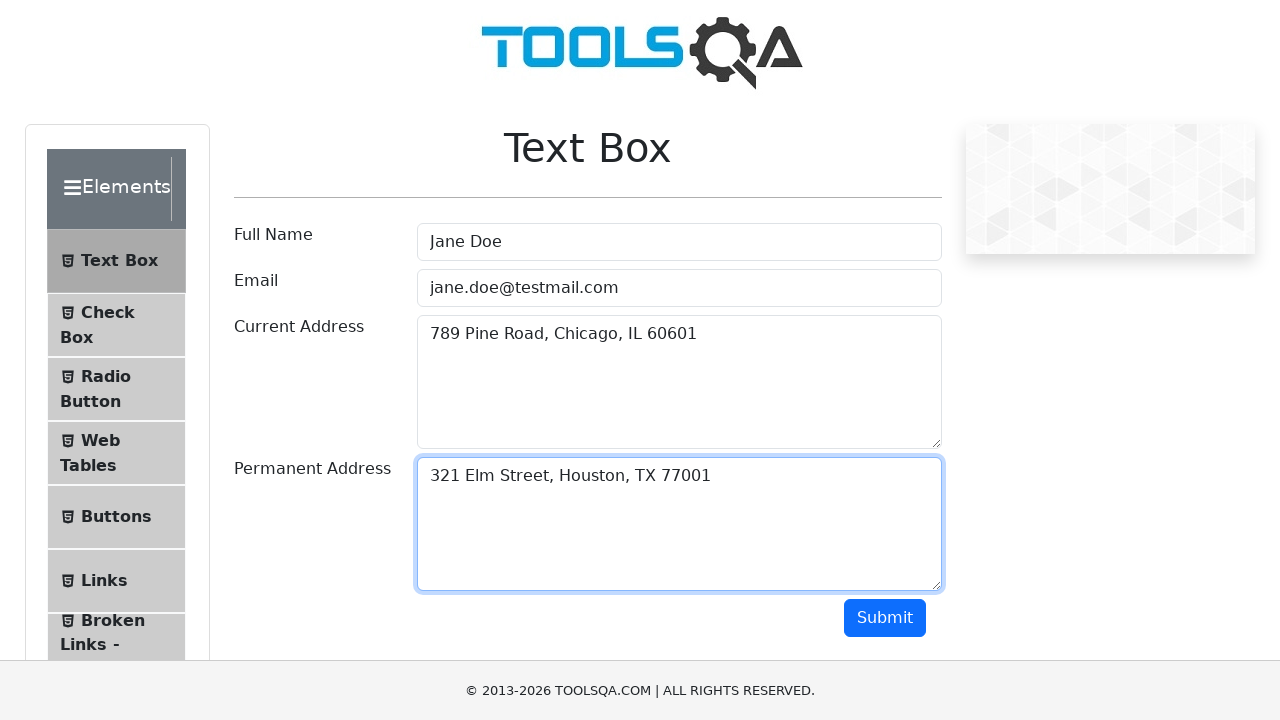

Clicked submit button to submit the form at (885, 618) on #submit
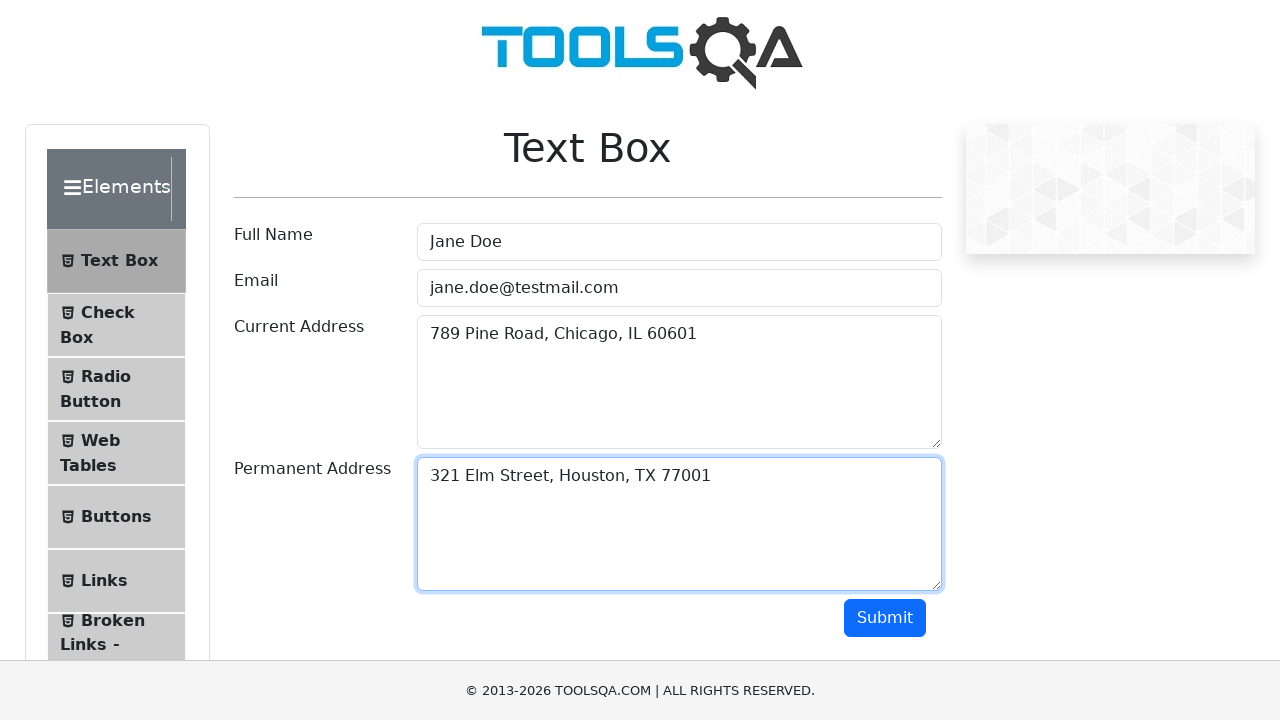

Submitted form output section loaded
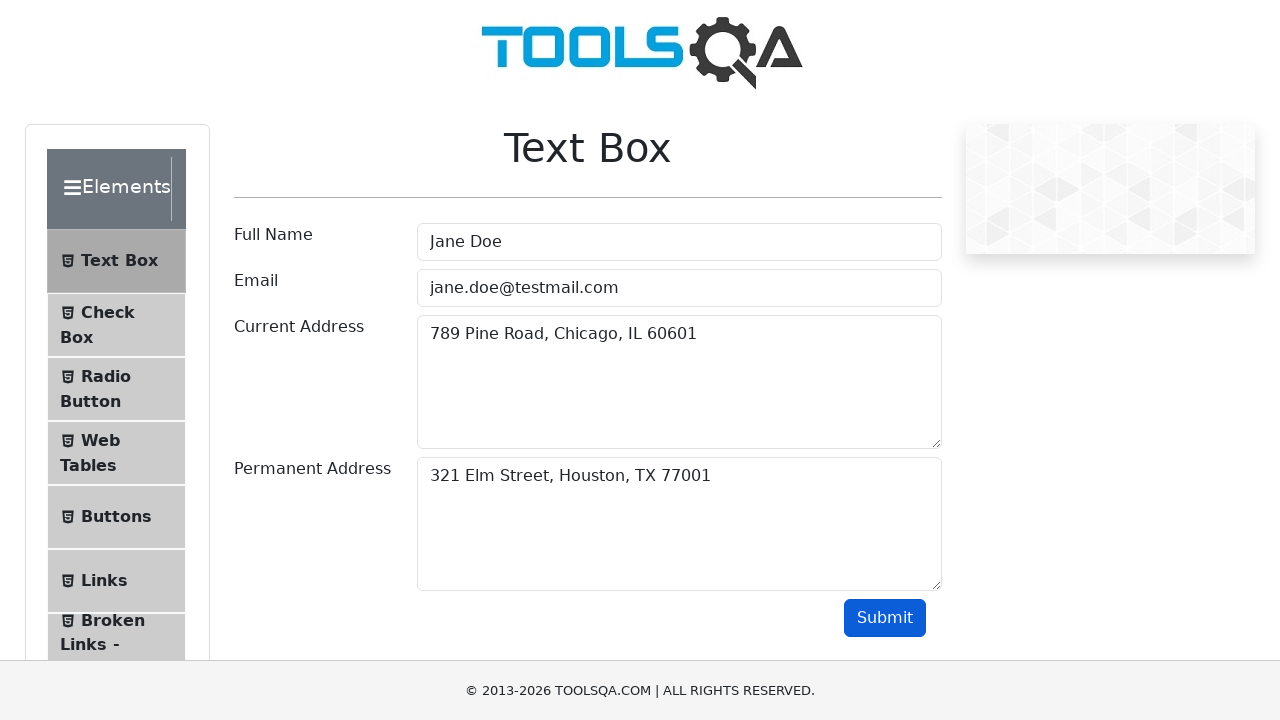

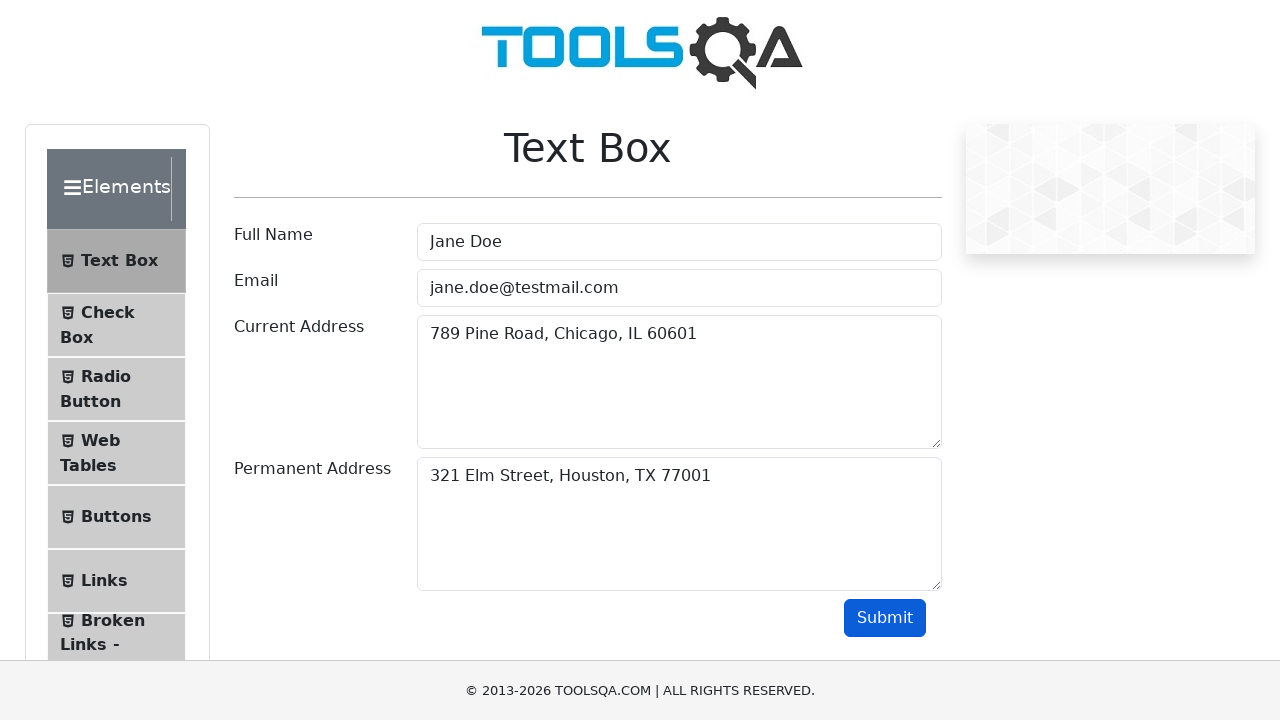